Tests window handling by clicking a link that opens a new browser window, verifying that 2 windows exist, switching to the new window, and confirming the new window has the correct title and content.

Starting URL: https://the-internet.herokuapp.com/windows

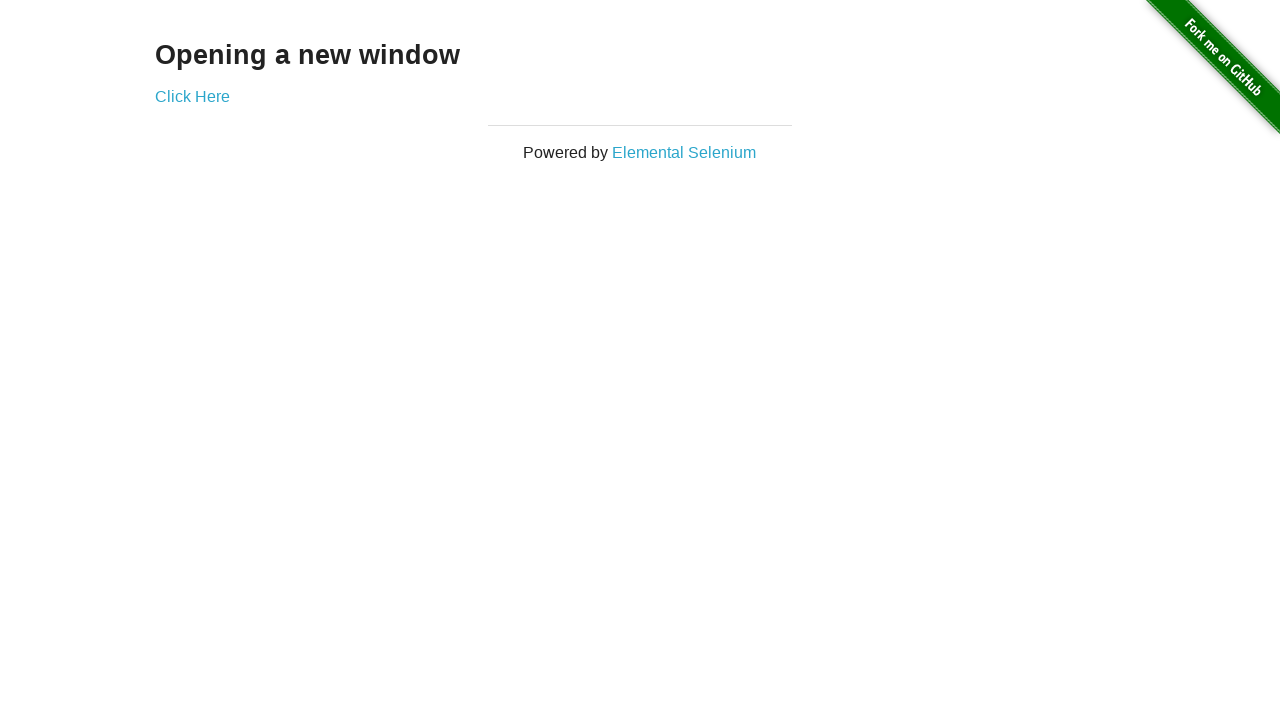

Clicked 'Click Here' link to open new window at (192, 96) on text=Click Here
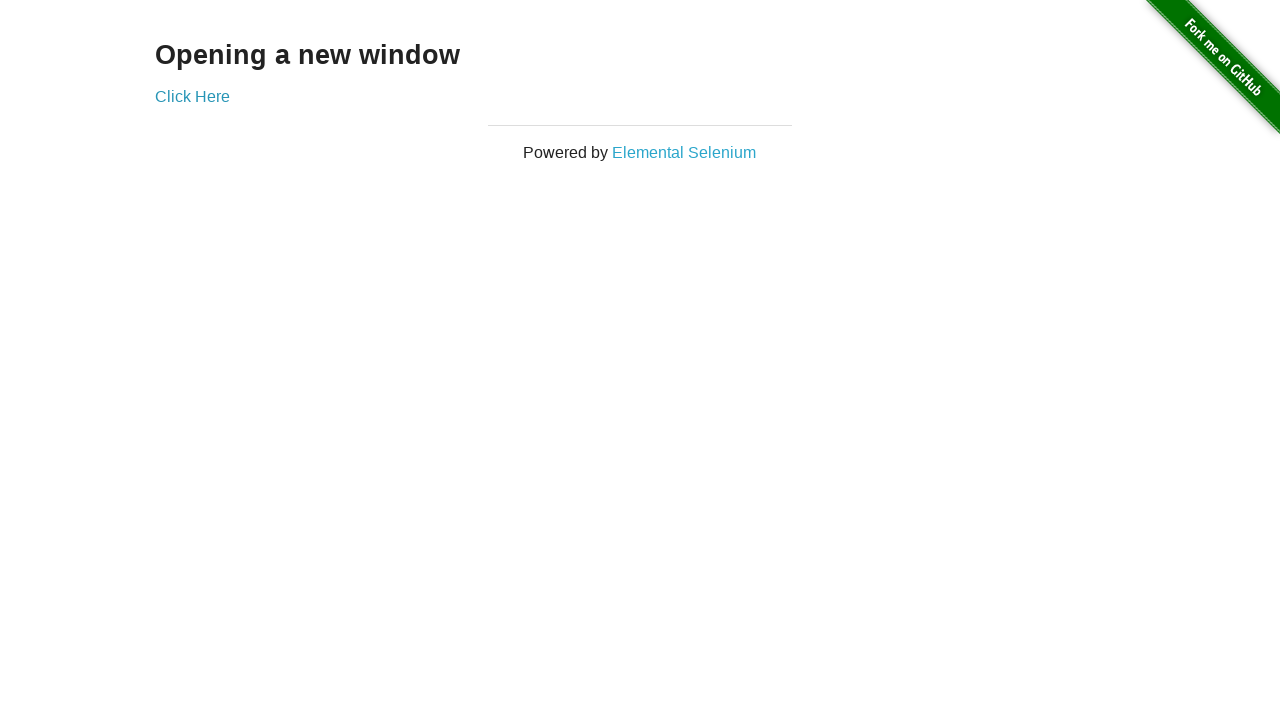

Captured new page/window object
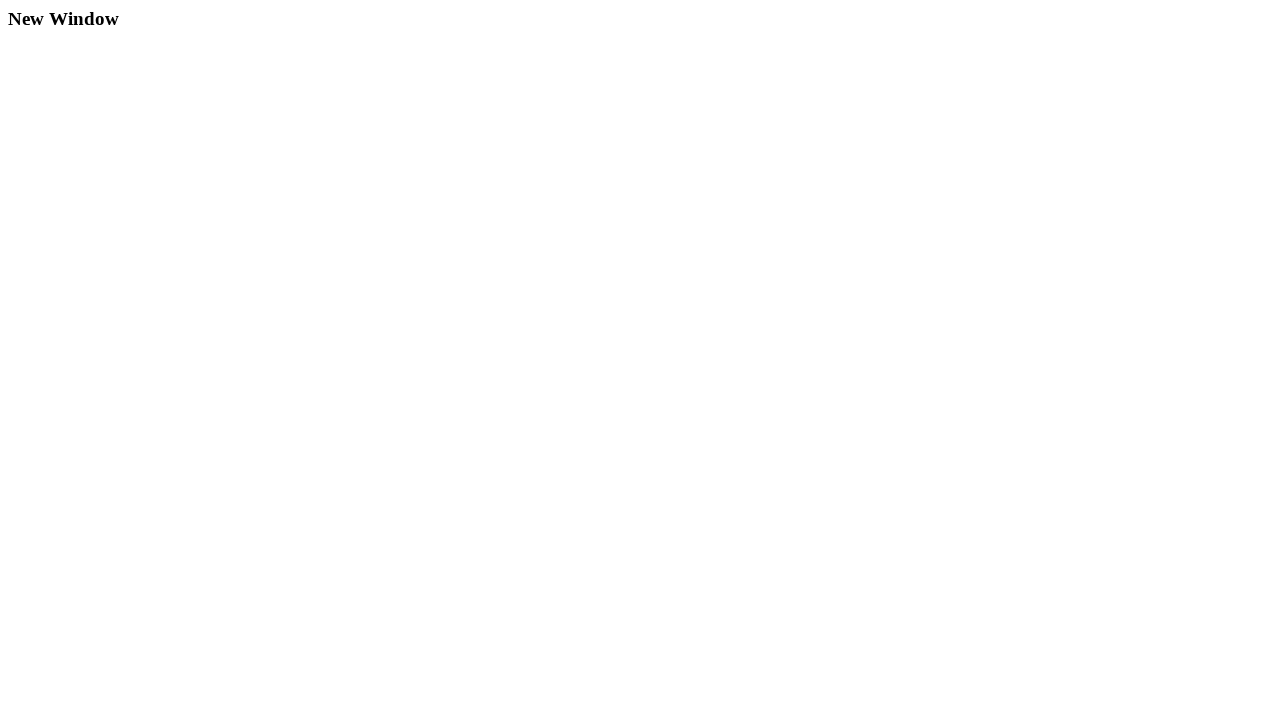

New page loaded completely
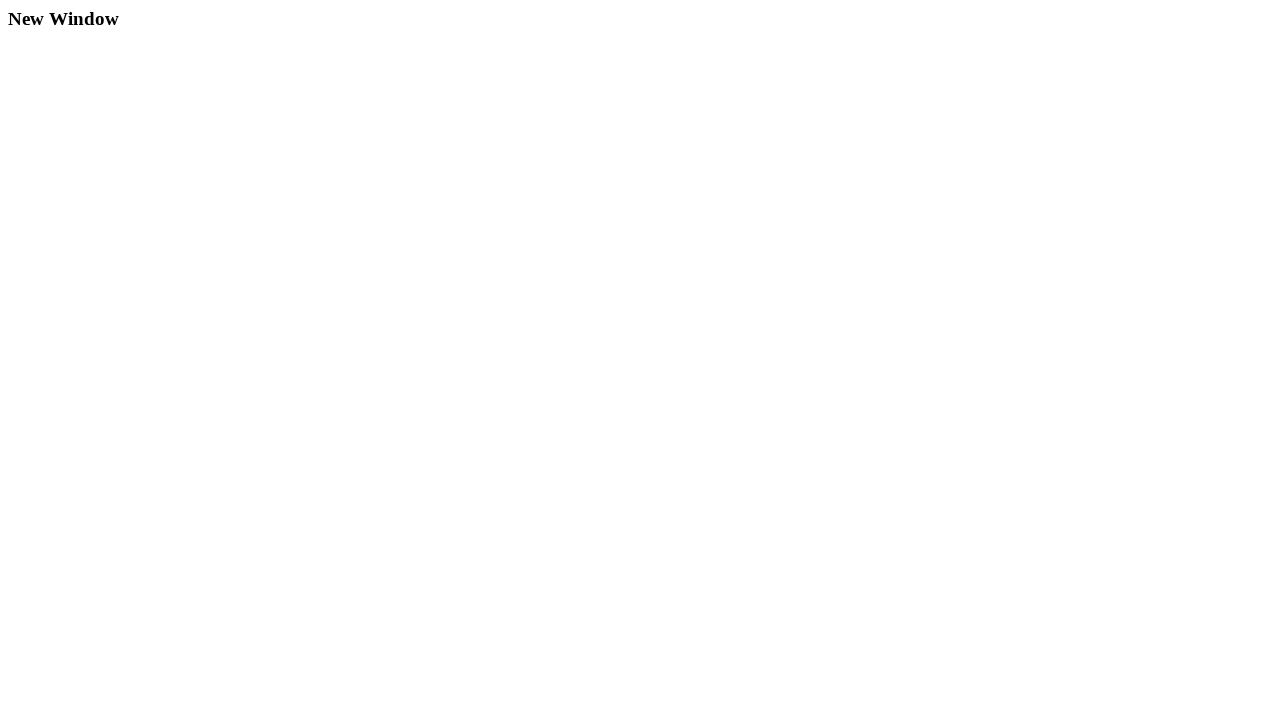

Verified that 2 windows are open
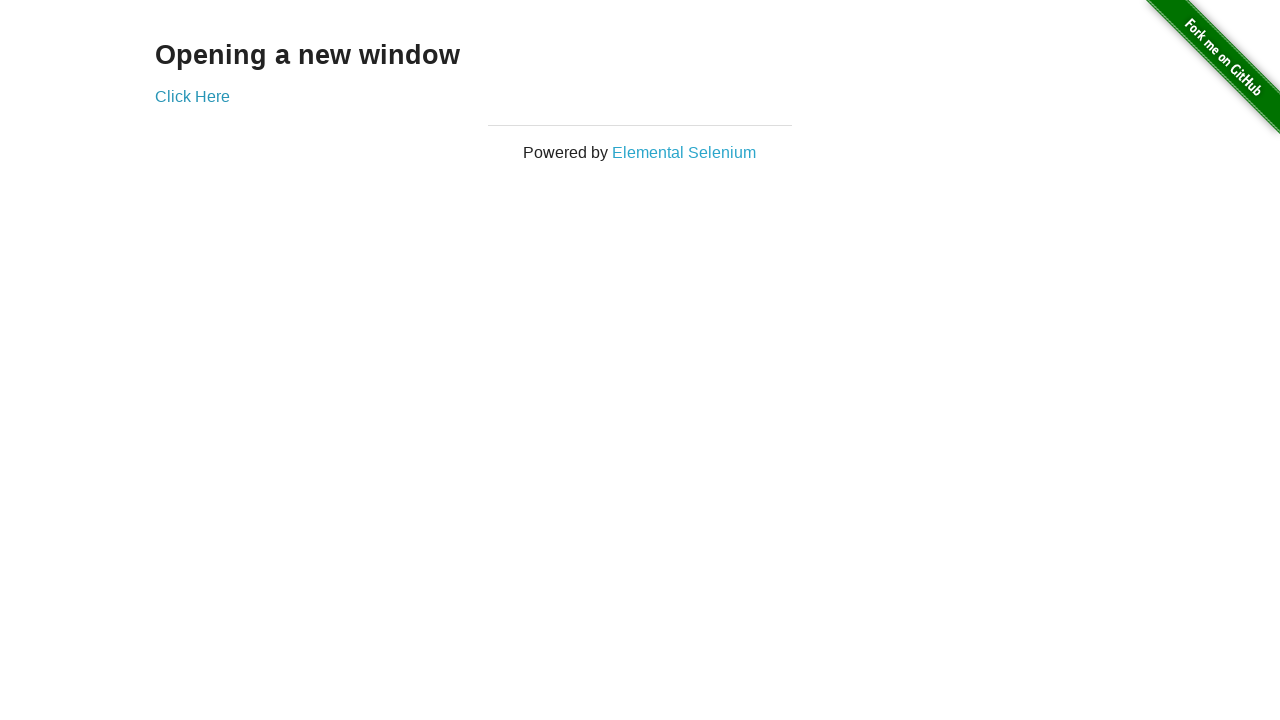

H3 header is visible on new page
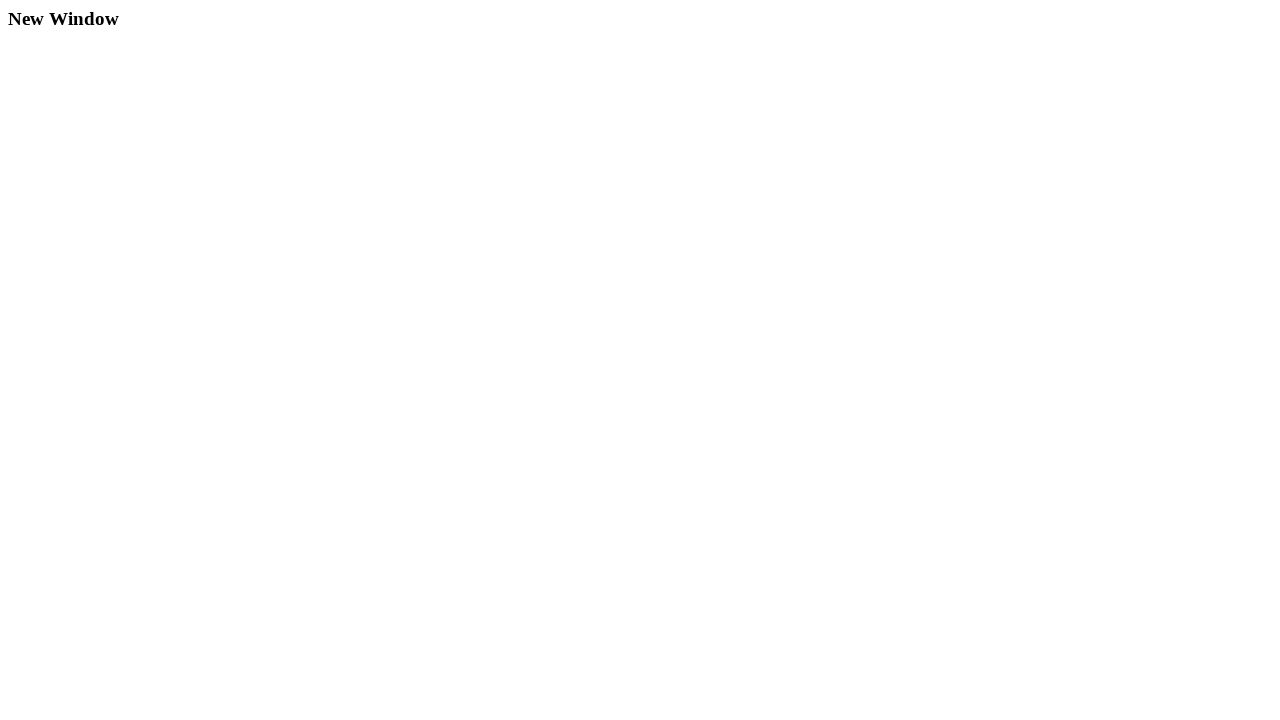

Verified new window title is 'New Window'
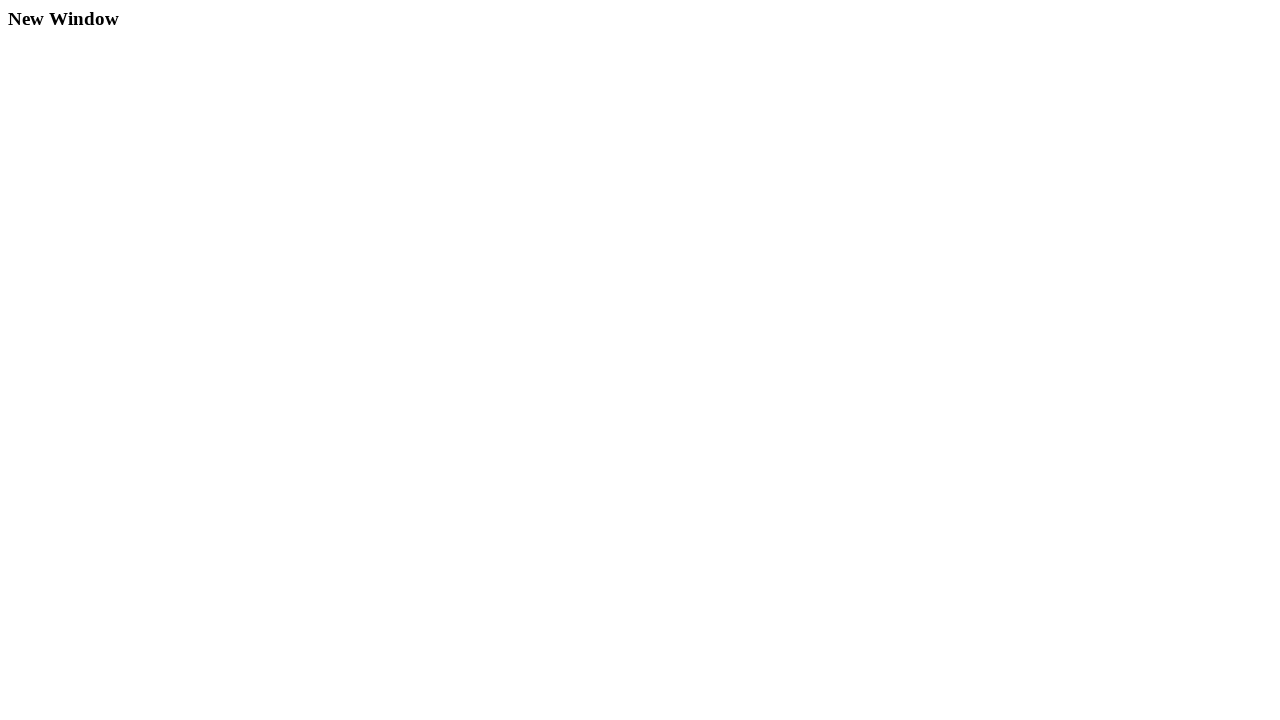

Verified text 'New Window' is present on new page
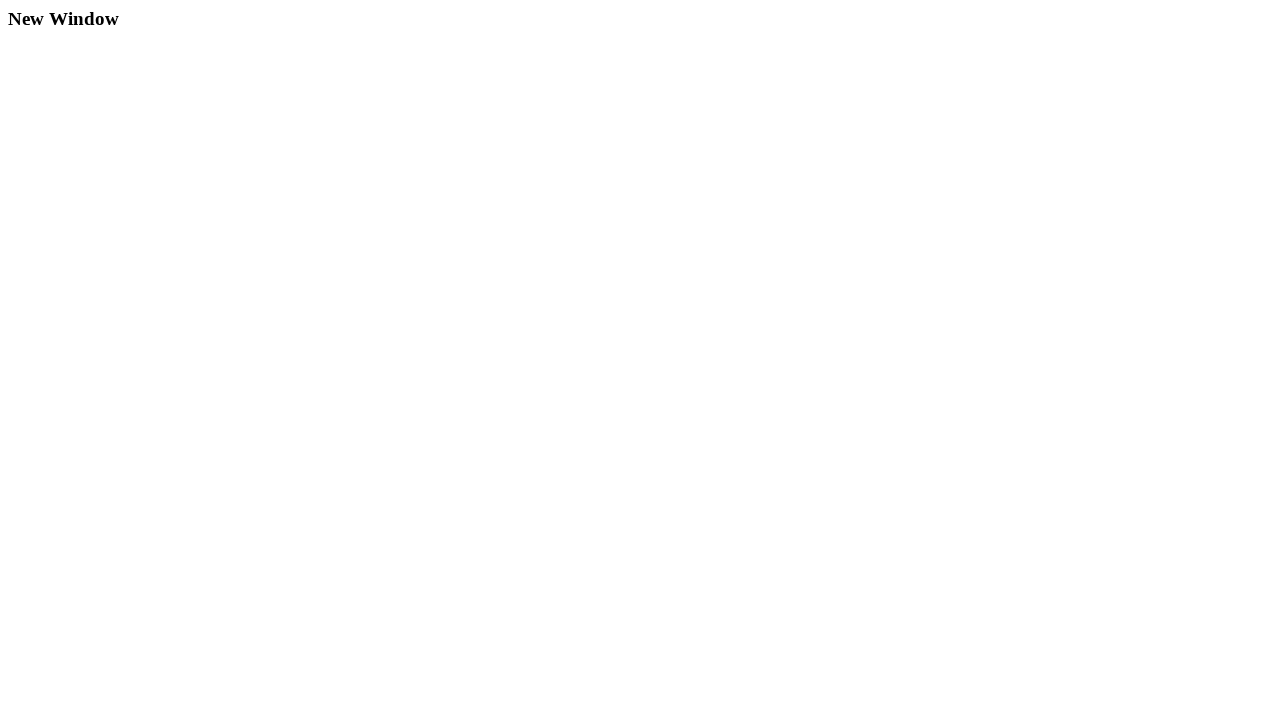

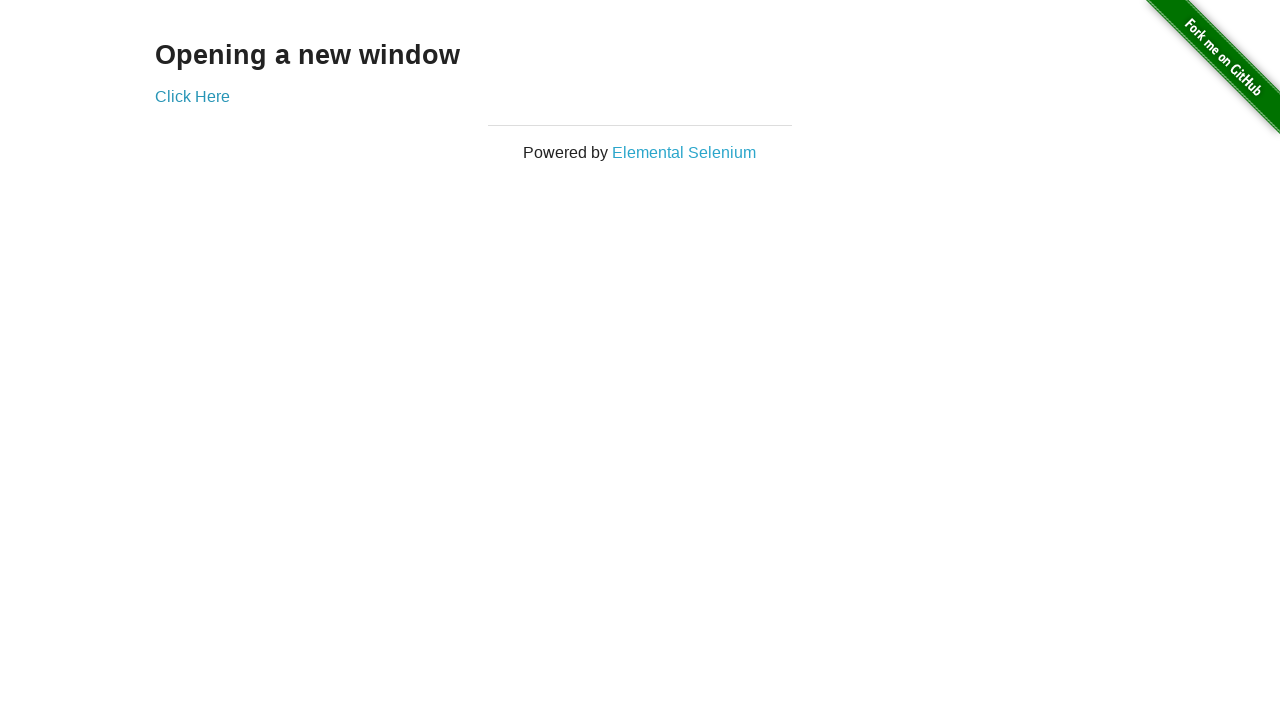